Counts links on a page, particularly in the footer section, then opens all links in the first footer column in new tabs and prints their titles

Starting URL: https://rahulshettyacademy.com/AutomationPractice/

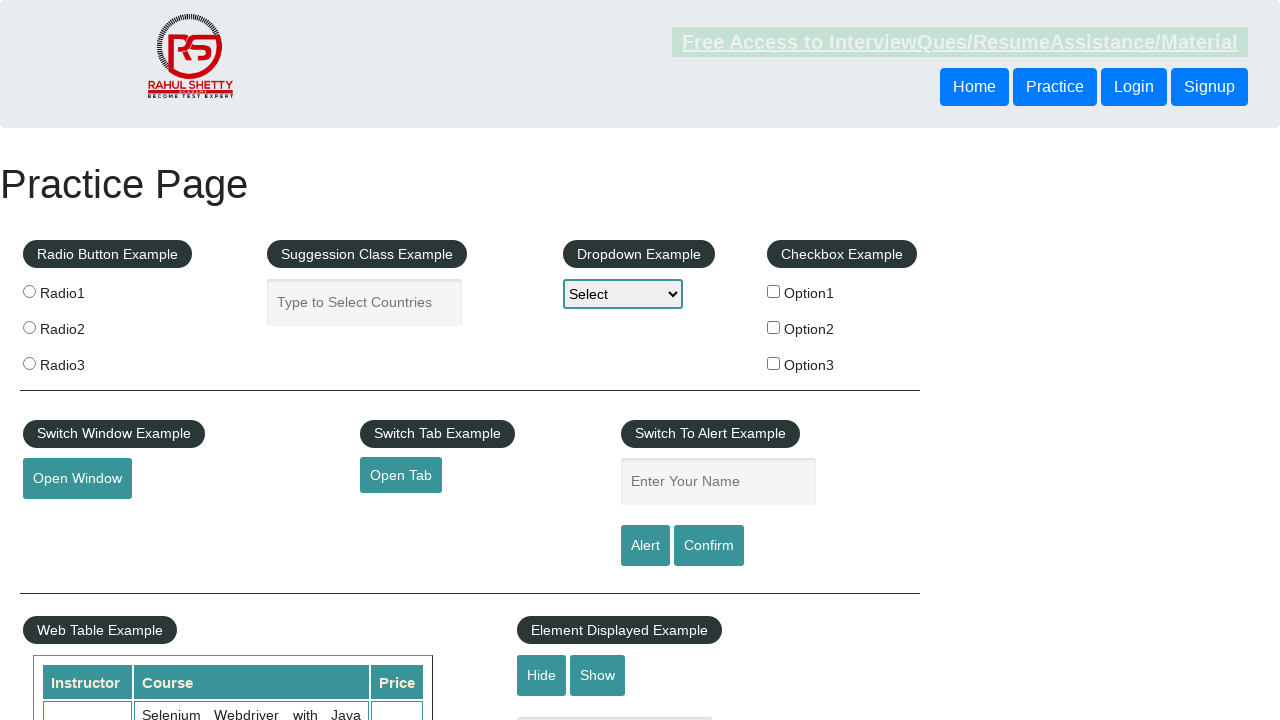

Located all links on the page
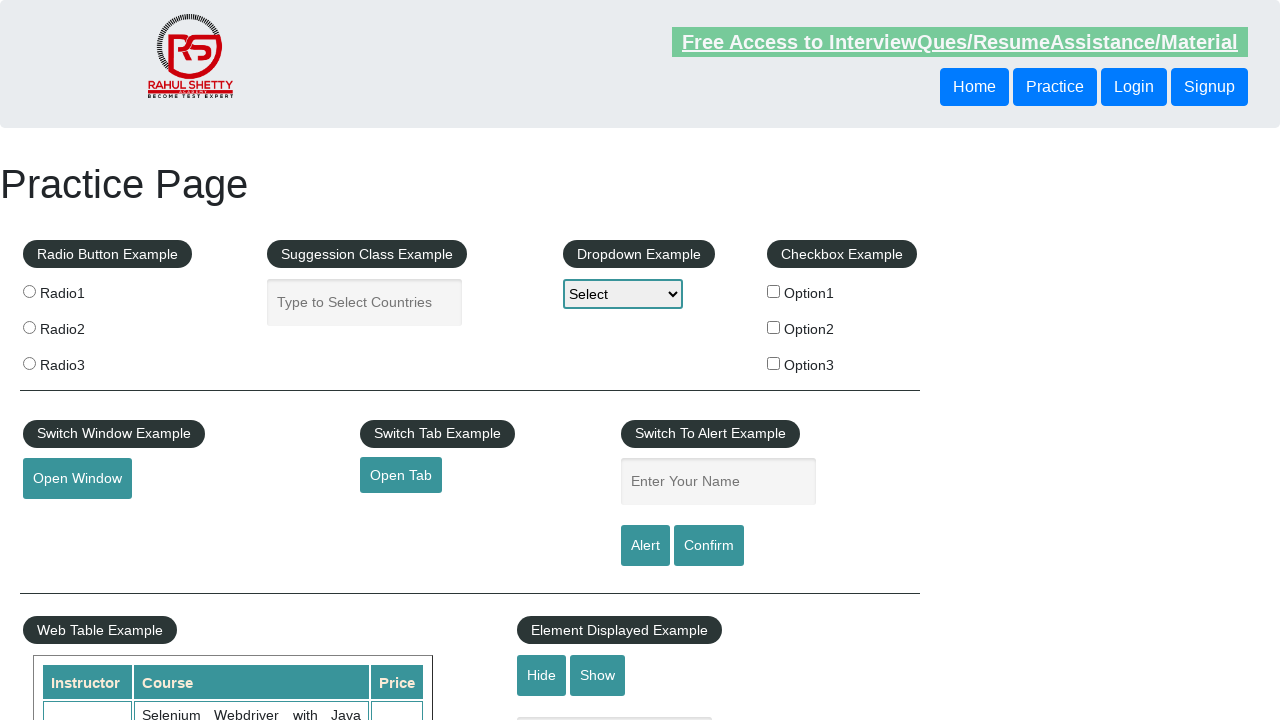

Counted total links: 27
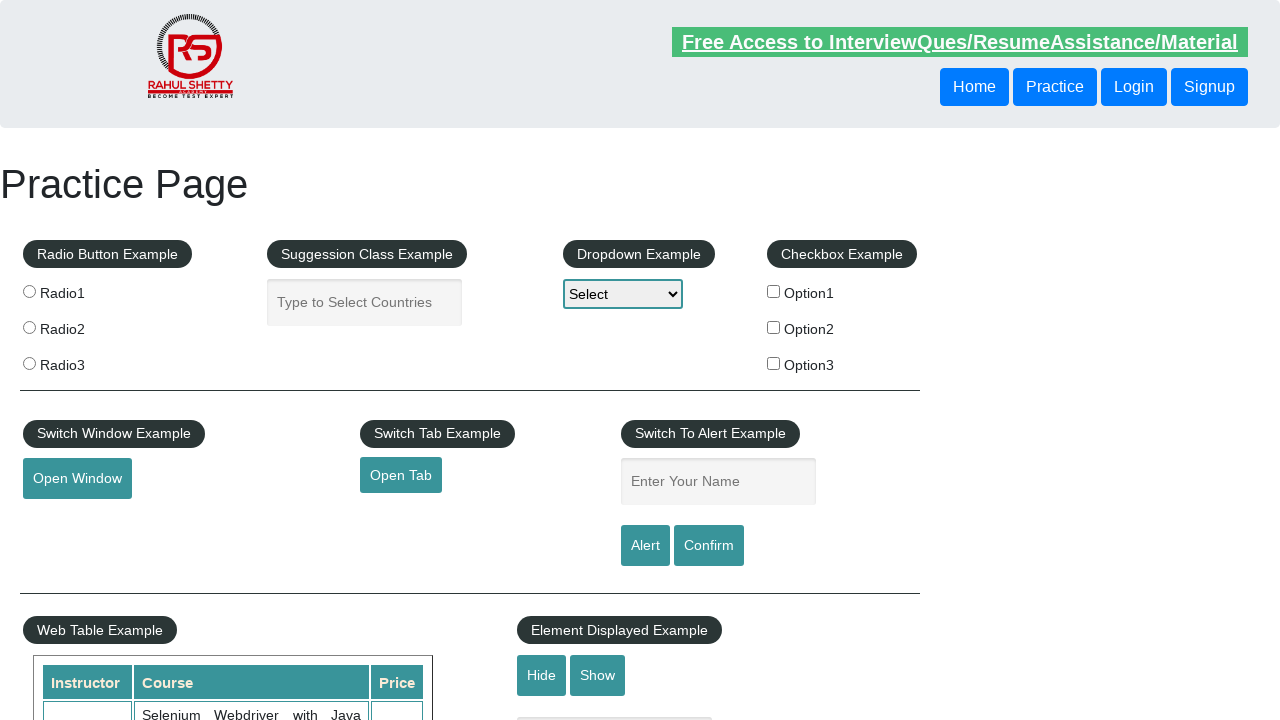

Located footer section (#gf-BIG)
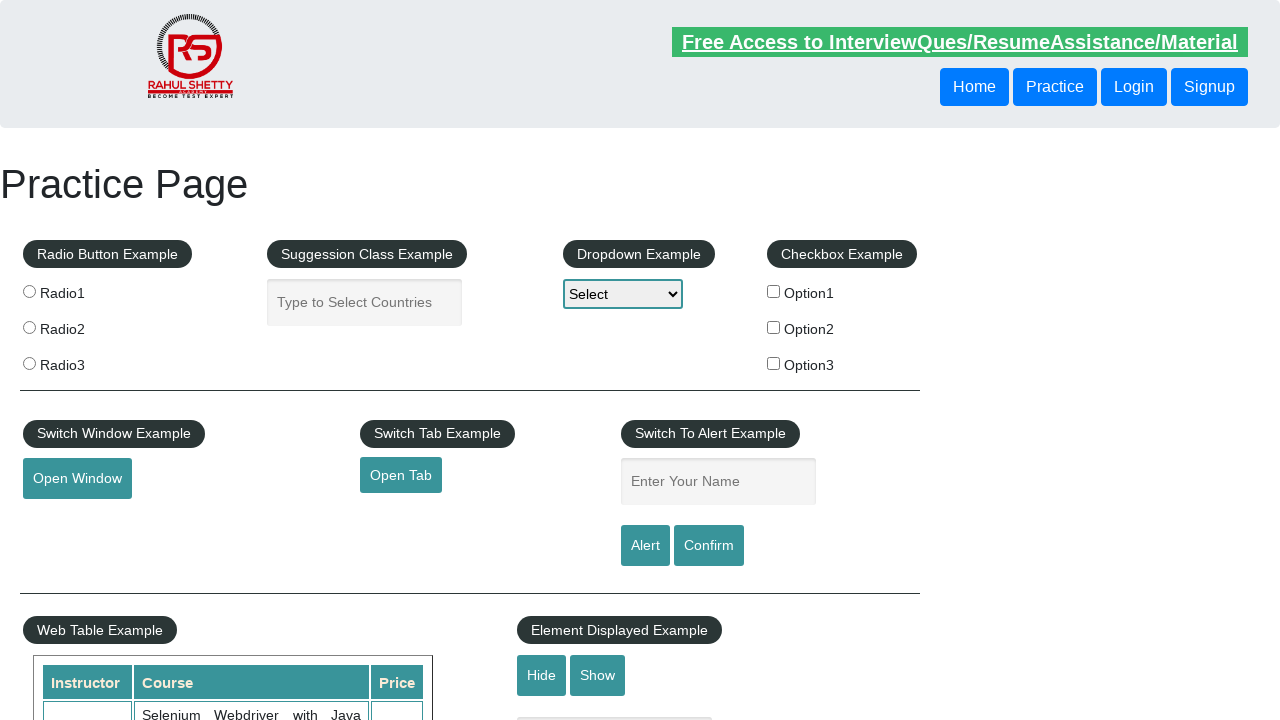

Located all links in footer section
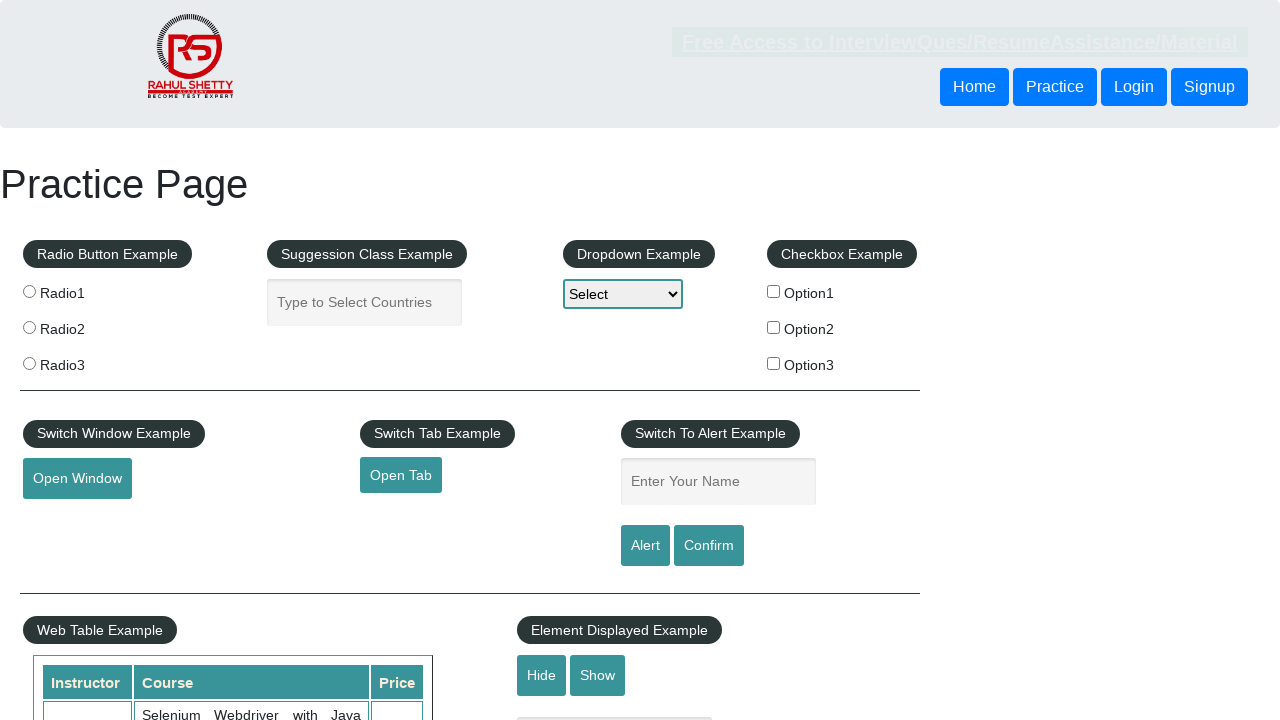

Counted footer links: 20
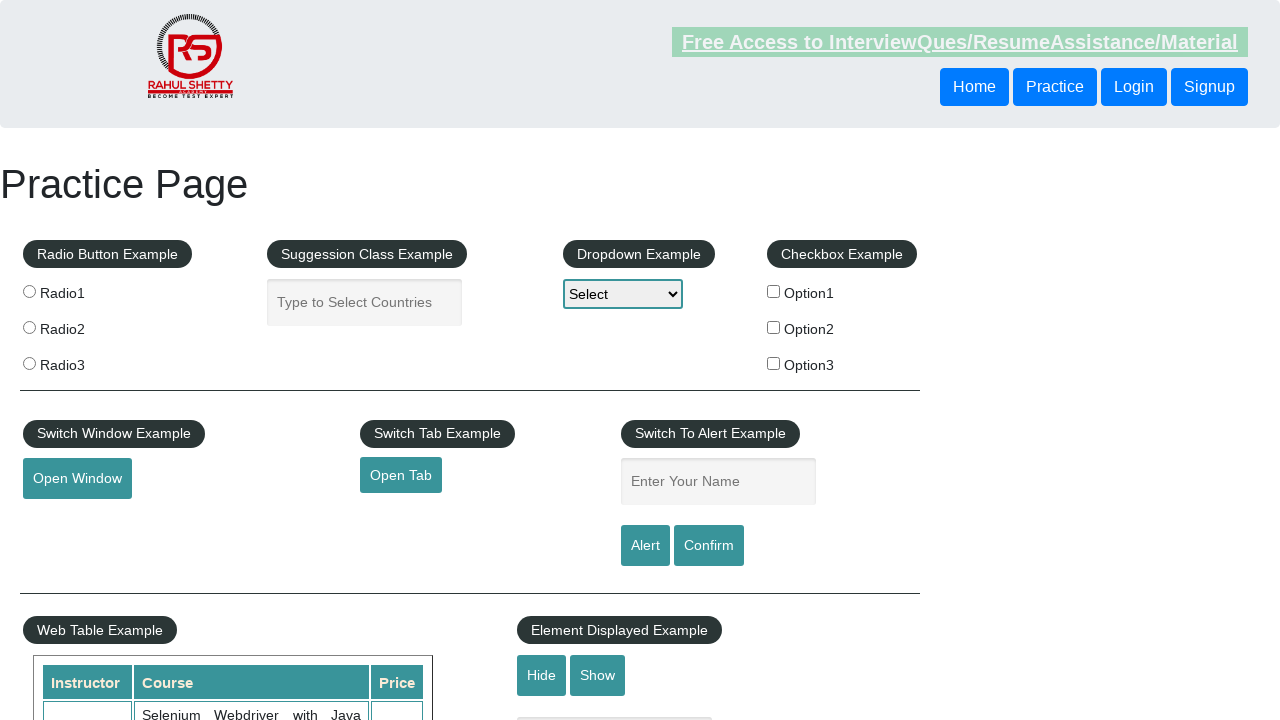

Located first column in footer table
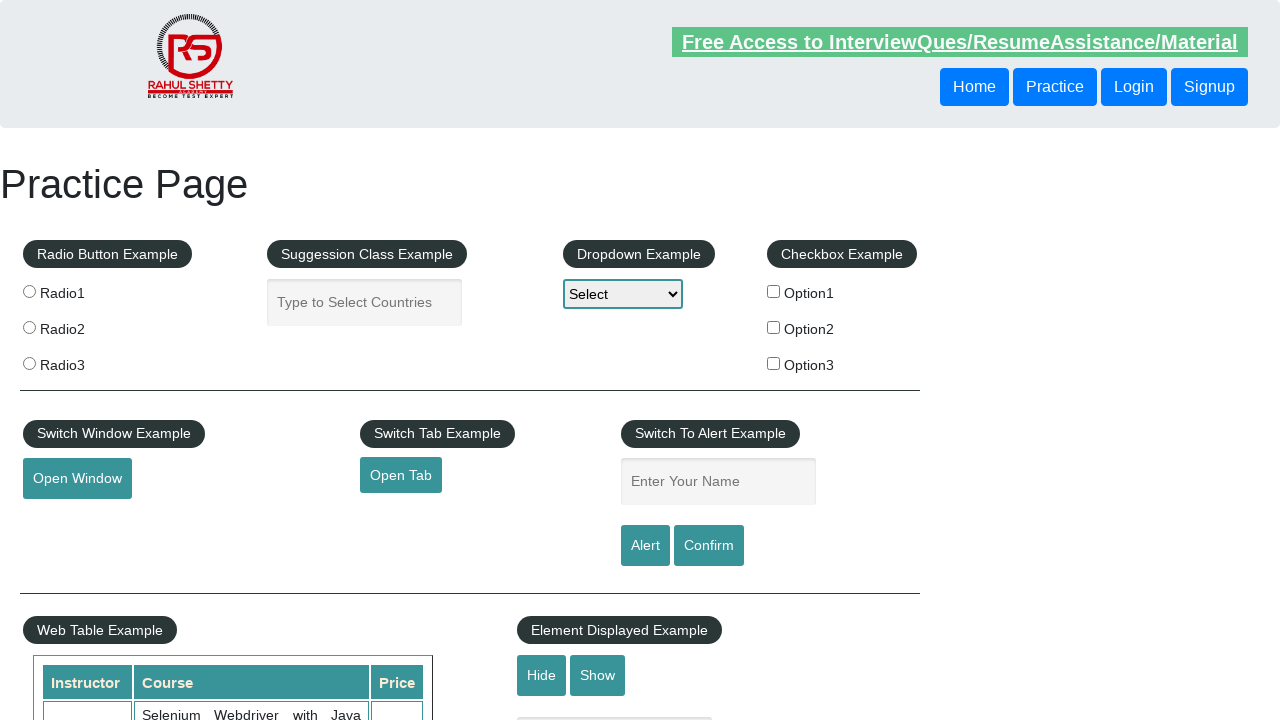

Located all links in first footer column
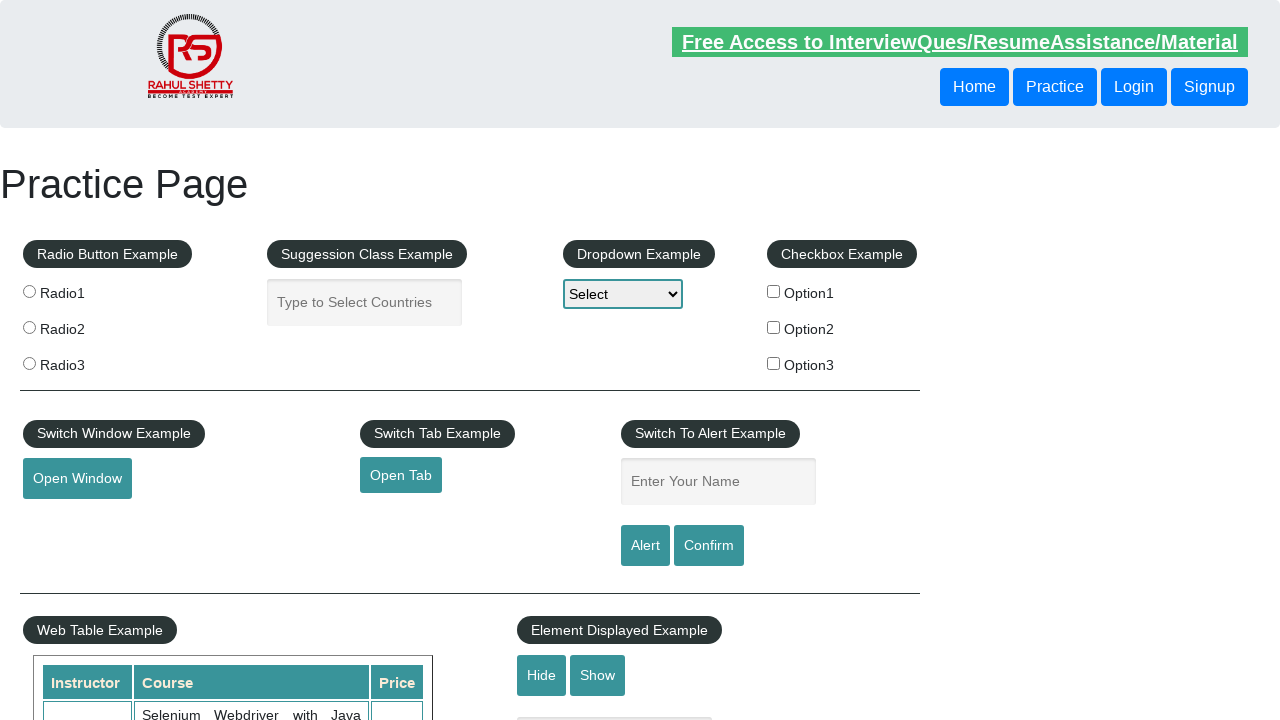

Counted first column links: 5
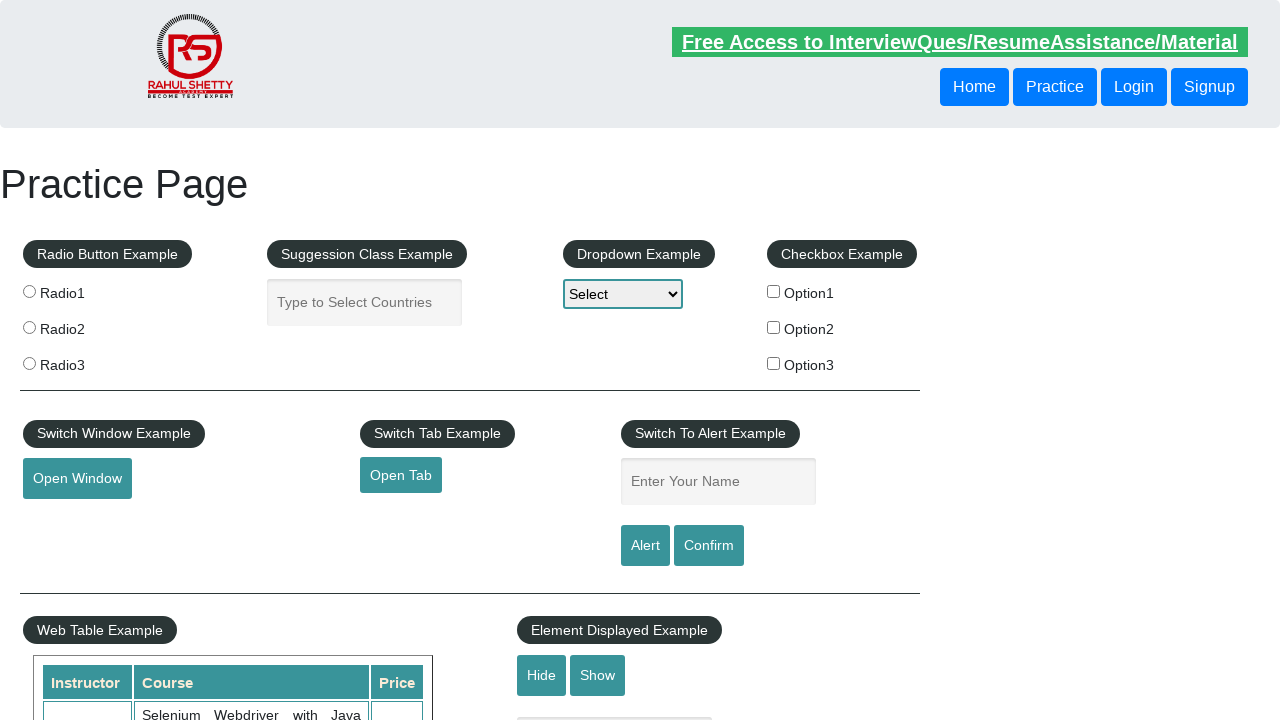

Retrieved href from link 1: http://www.restapitutorial.com/
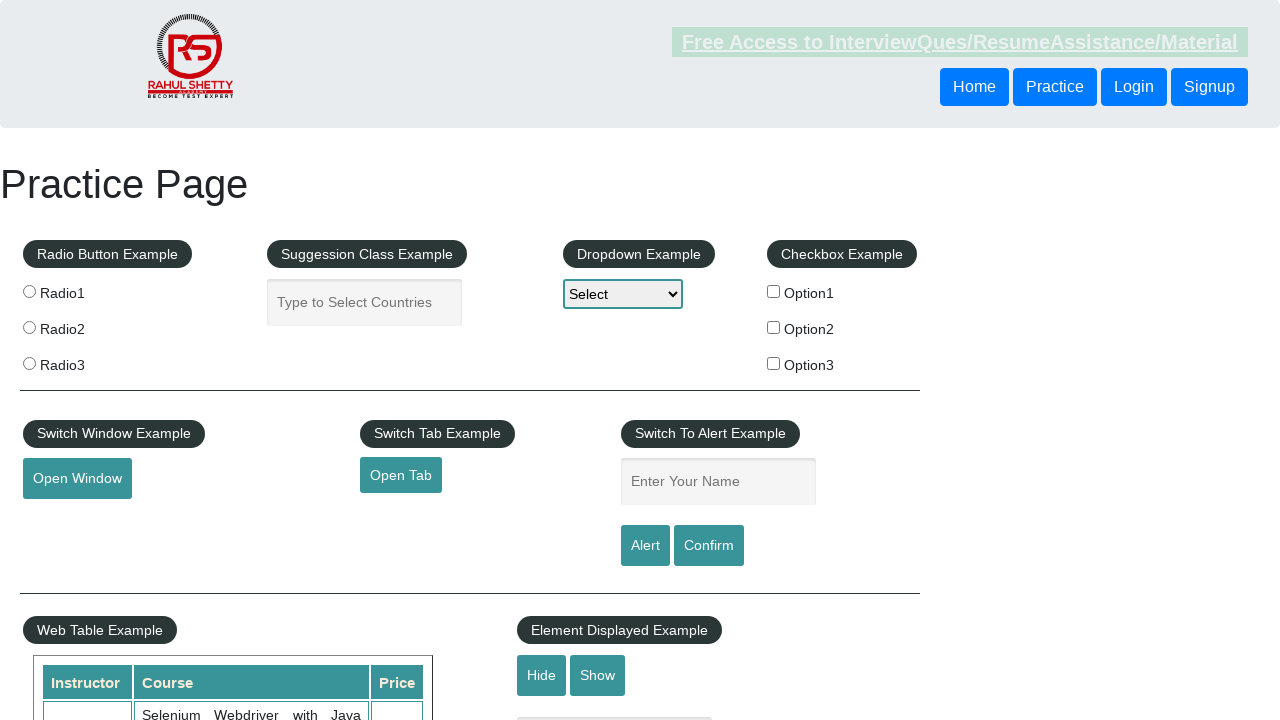

Created new tab for link 1
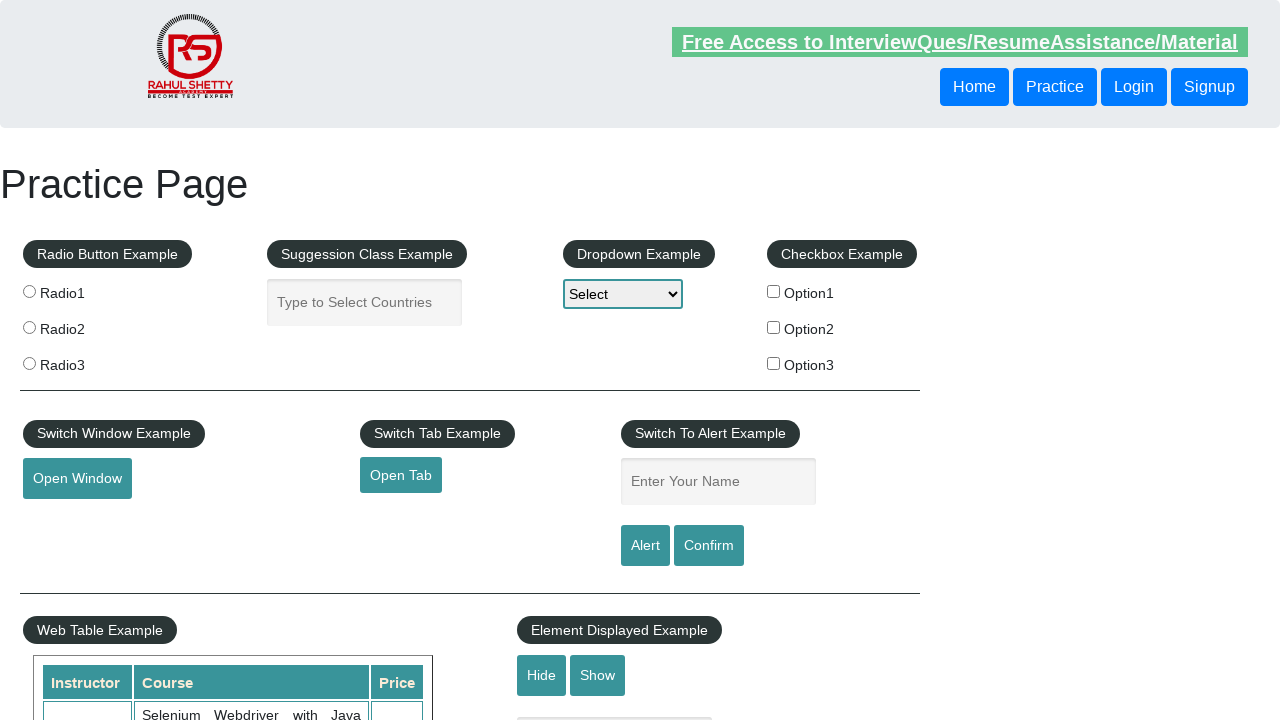

Navigated to link 1: http://www.restapitutorial.com/
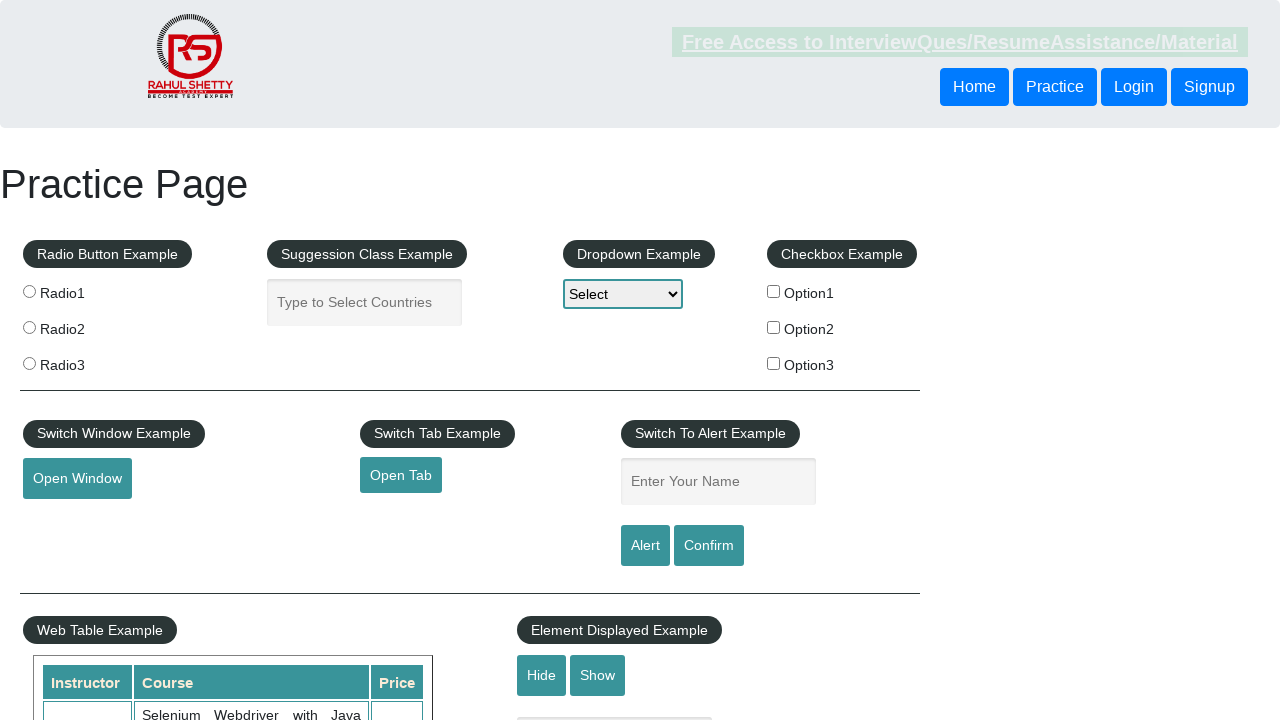

Retrieved page title for link 1: REST API Tutorial
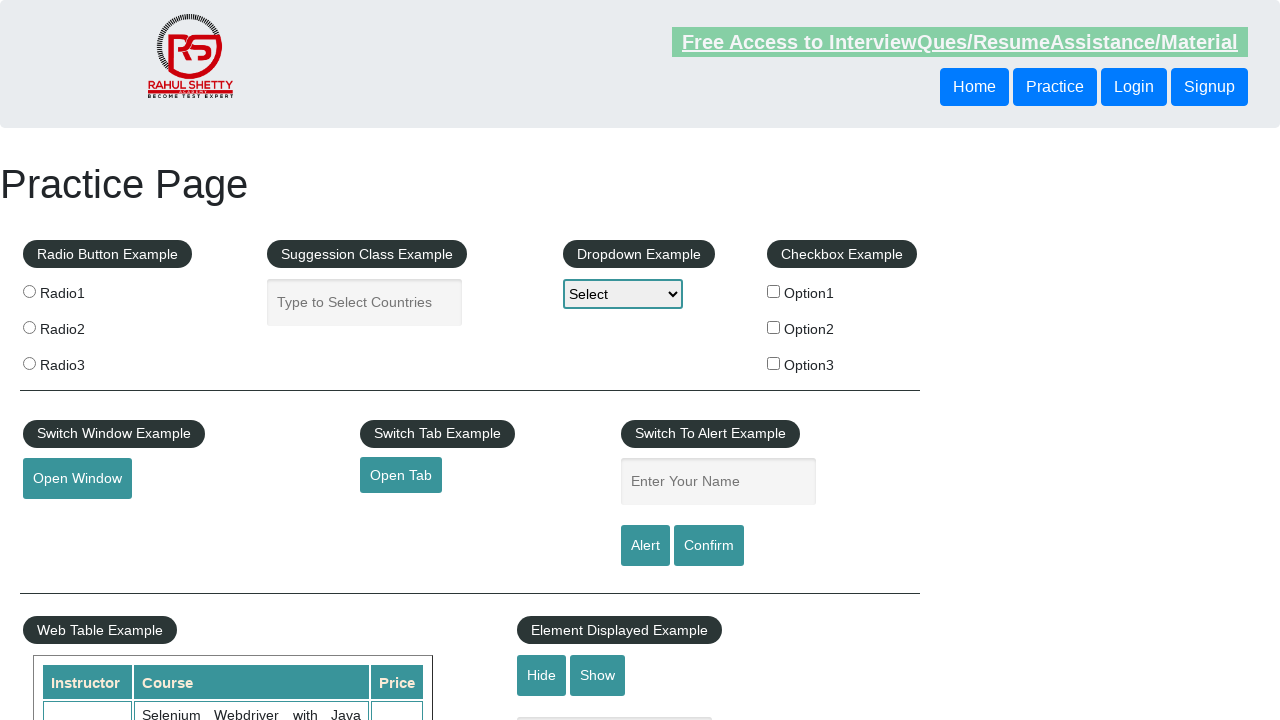

Retrieved href from link 2: https://www.soapui.org/
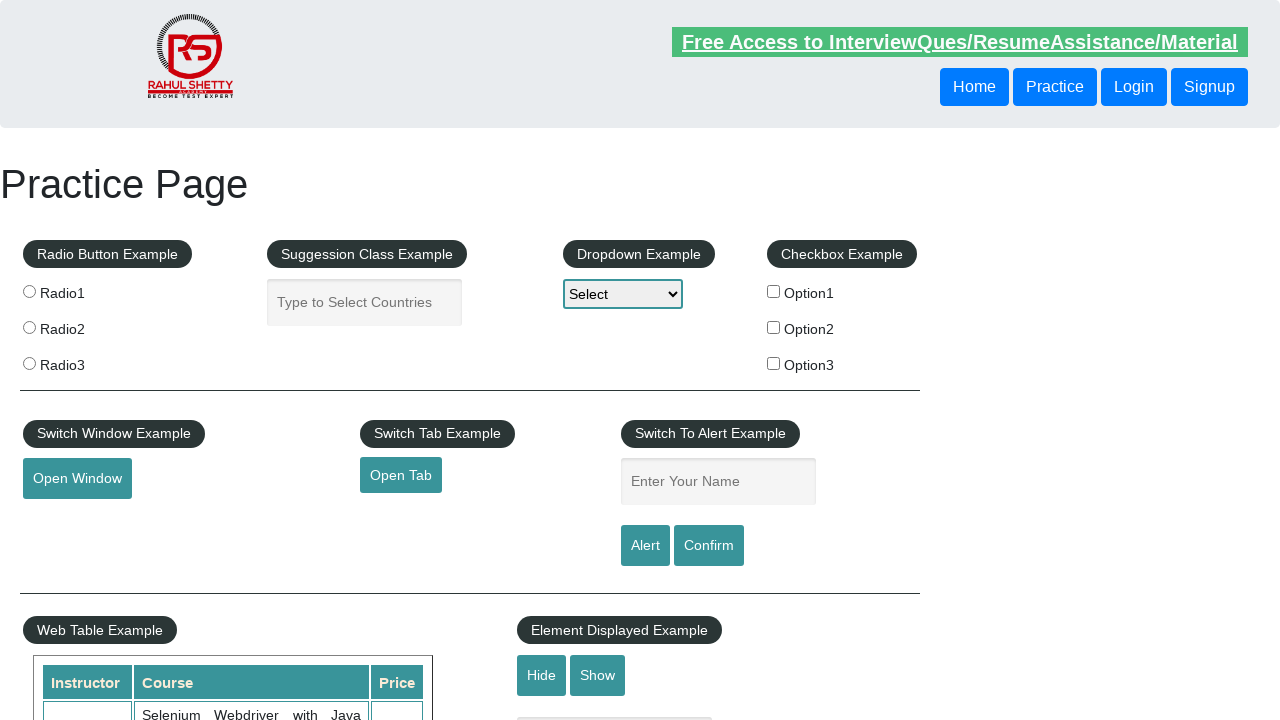

Created new tab for link 2
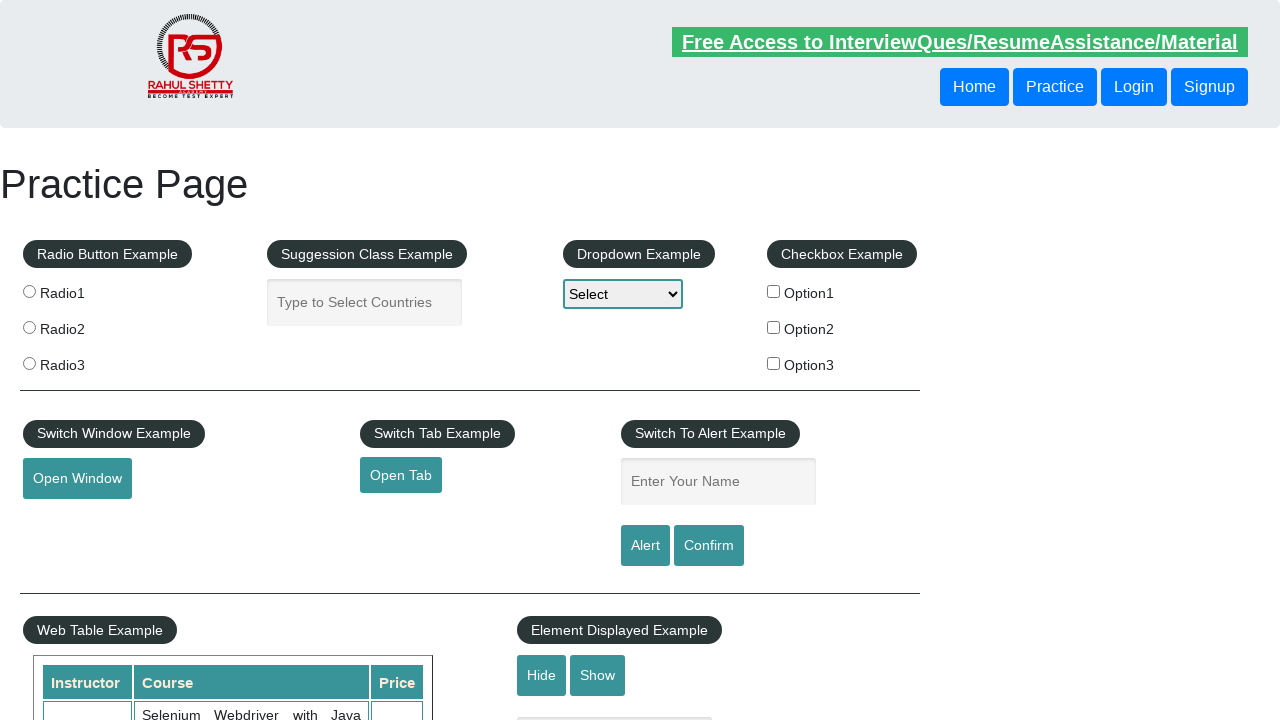

Navigated to link 2: https://www.soapui.org/
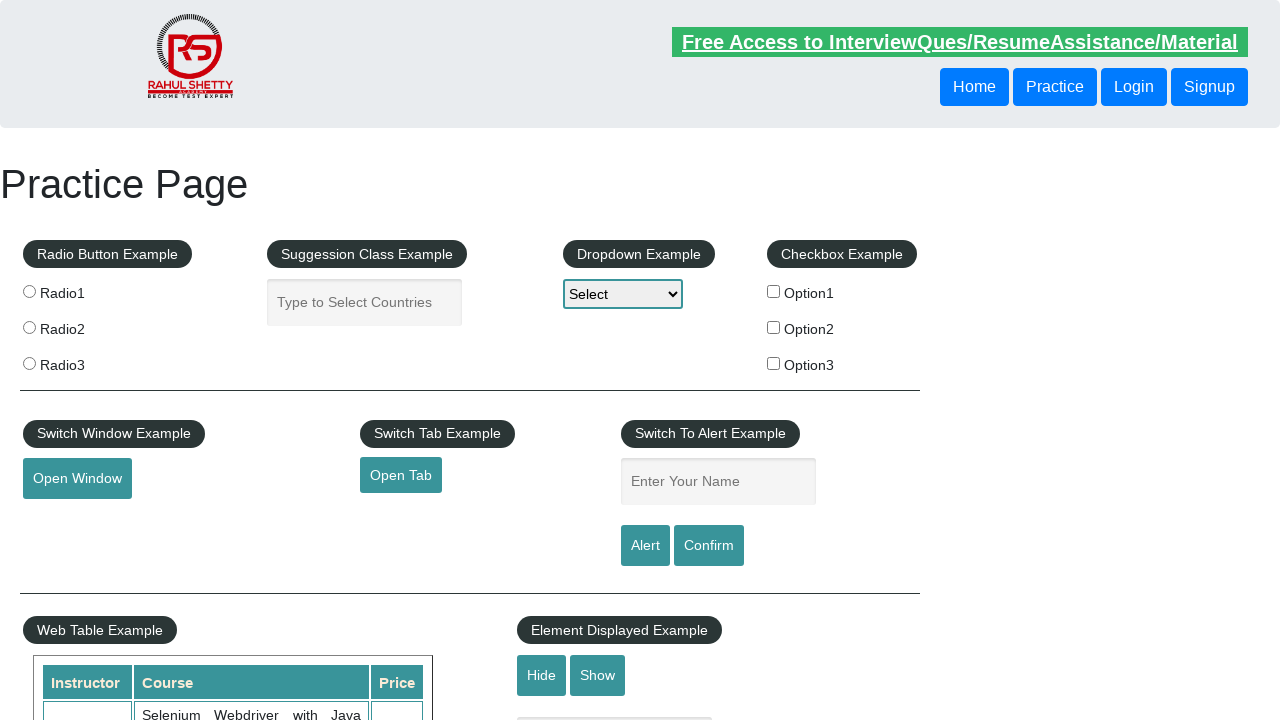

Retrieved page title for link 2: The World’s Most Popular API Testing Tool | SoapUI
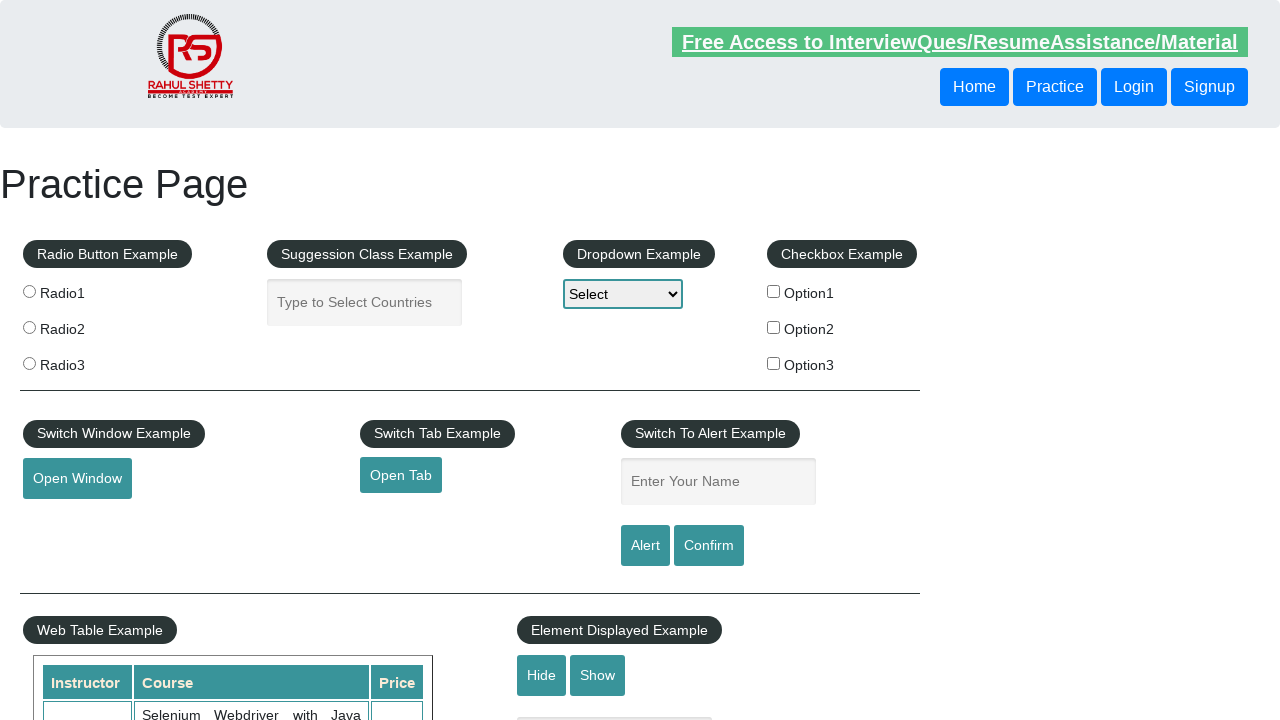

Retrieved href from link 3: https://courses.rahulshettyacademy.com/p/appium-tutorial
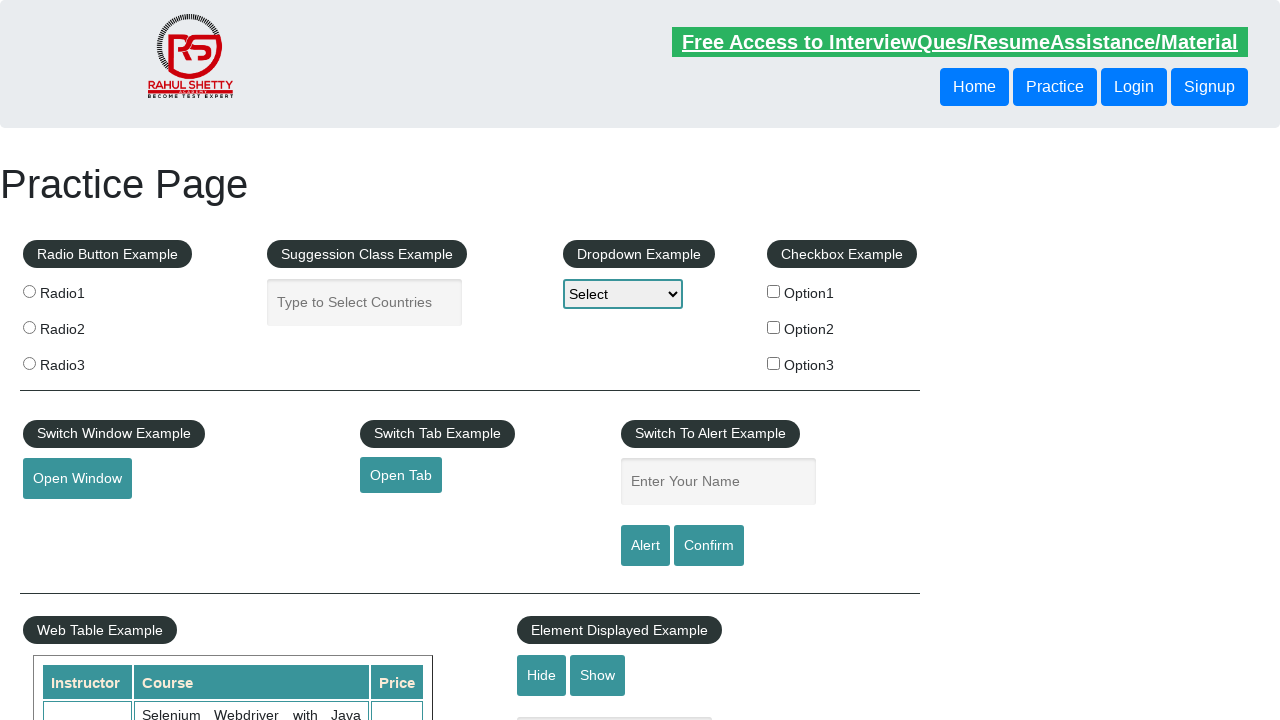

Created new tab for link 3
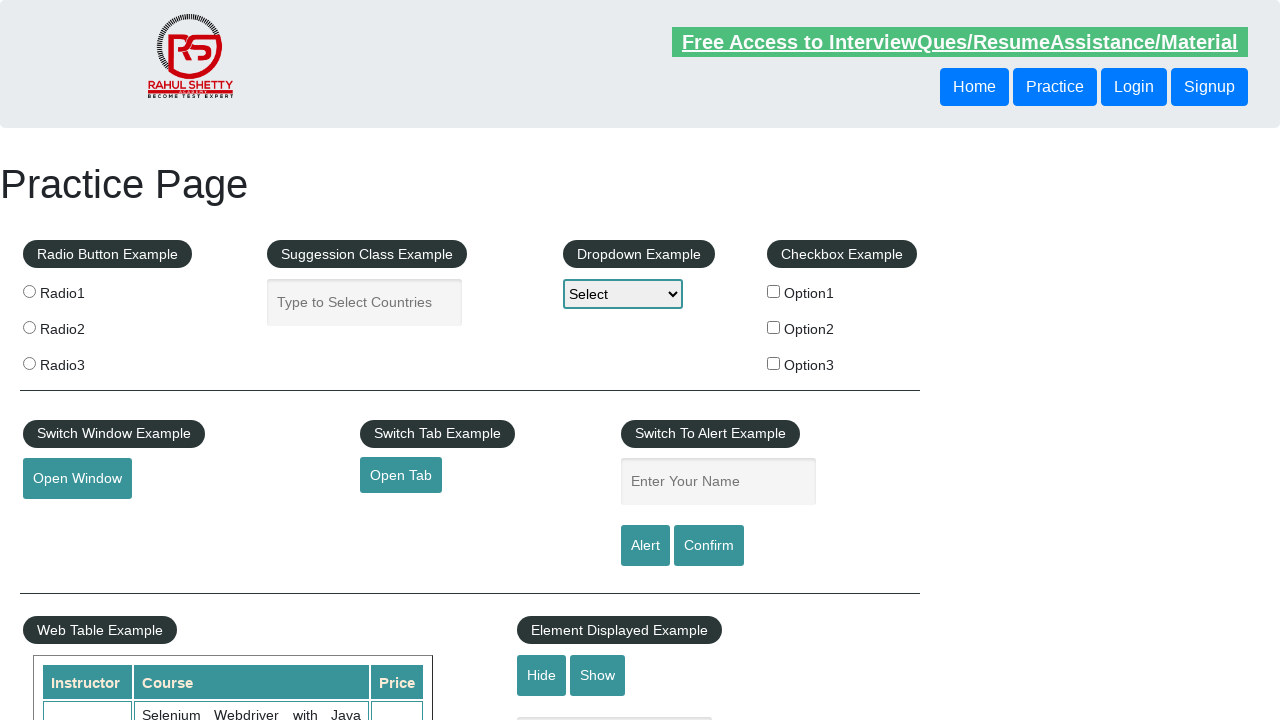

Navigated to link 3: https://courses.rahulshettyacademy.com/p/appium-tutorial
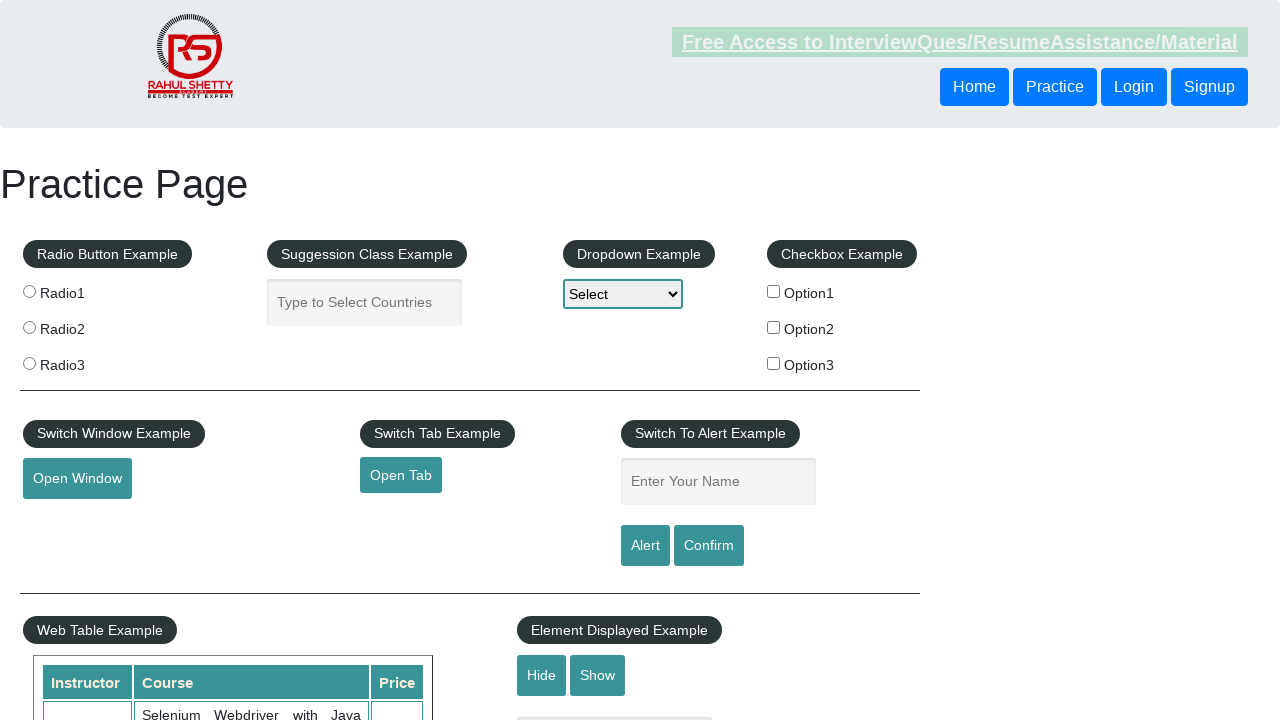

Retrieved page title for link 3: Appium tutorial for Mobile Apps testing | RahulShetty Academy | Rahul
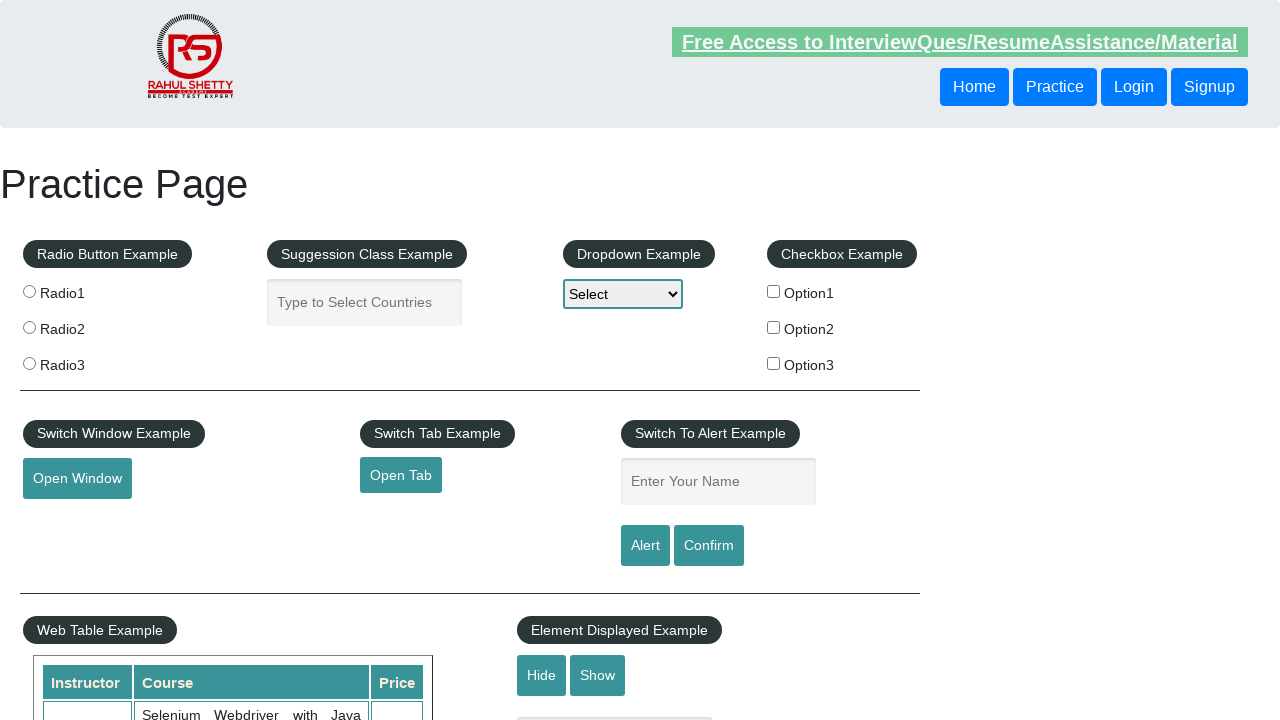

Retrieved href from link 4: https://jmeter.apache.org/
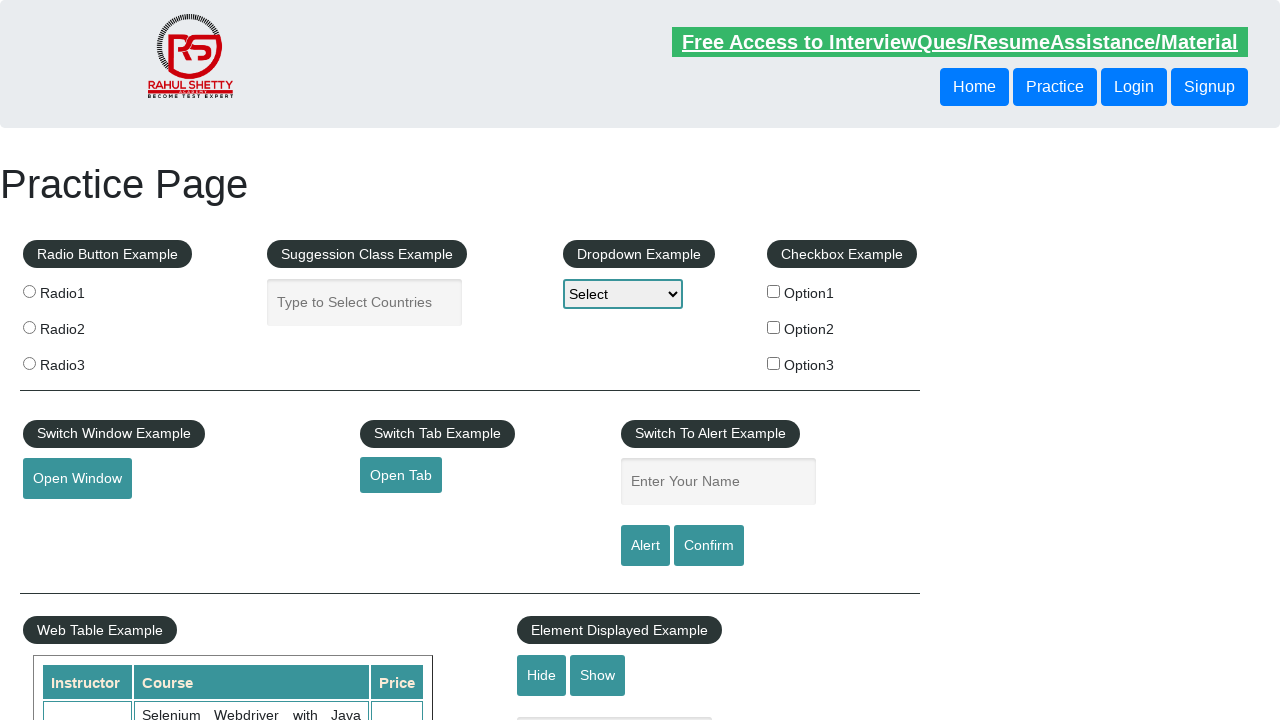

Created new tab for link 4
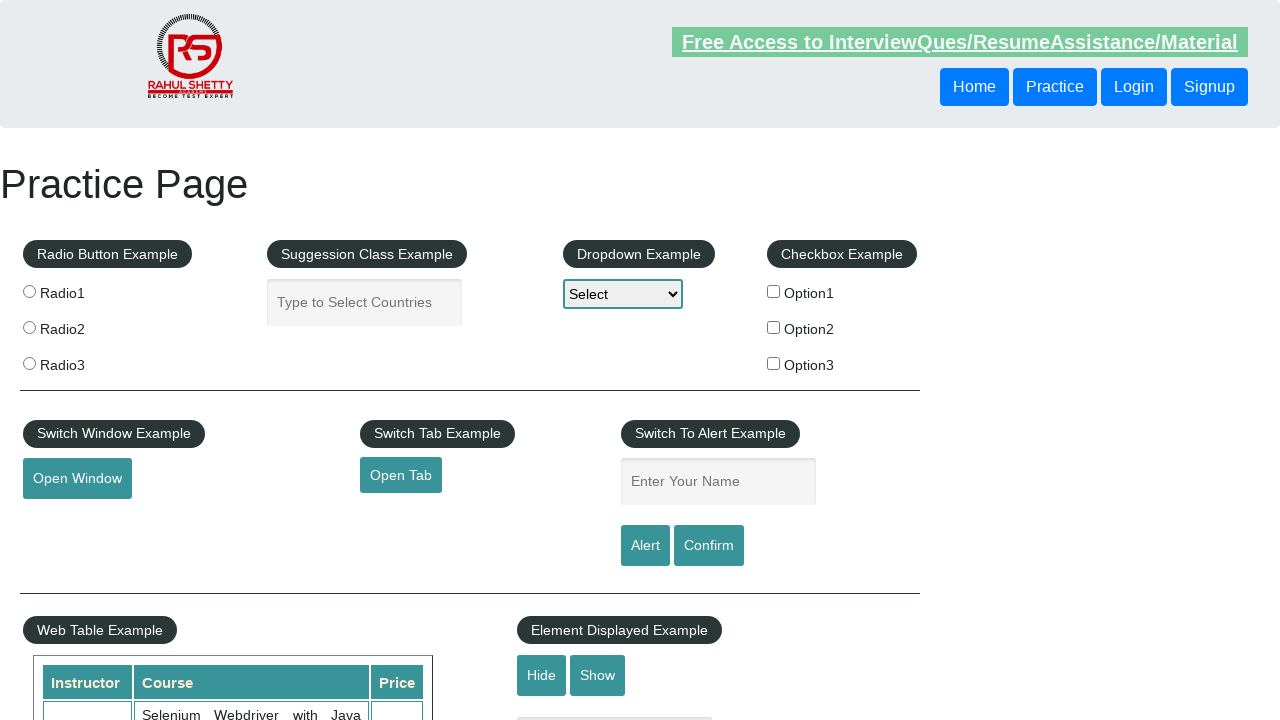

Navigated to link 4: https://jmeter.apache.org/
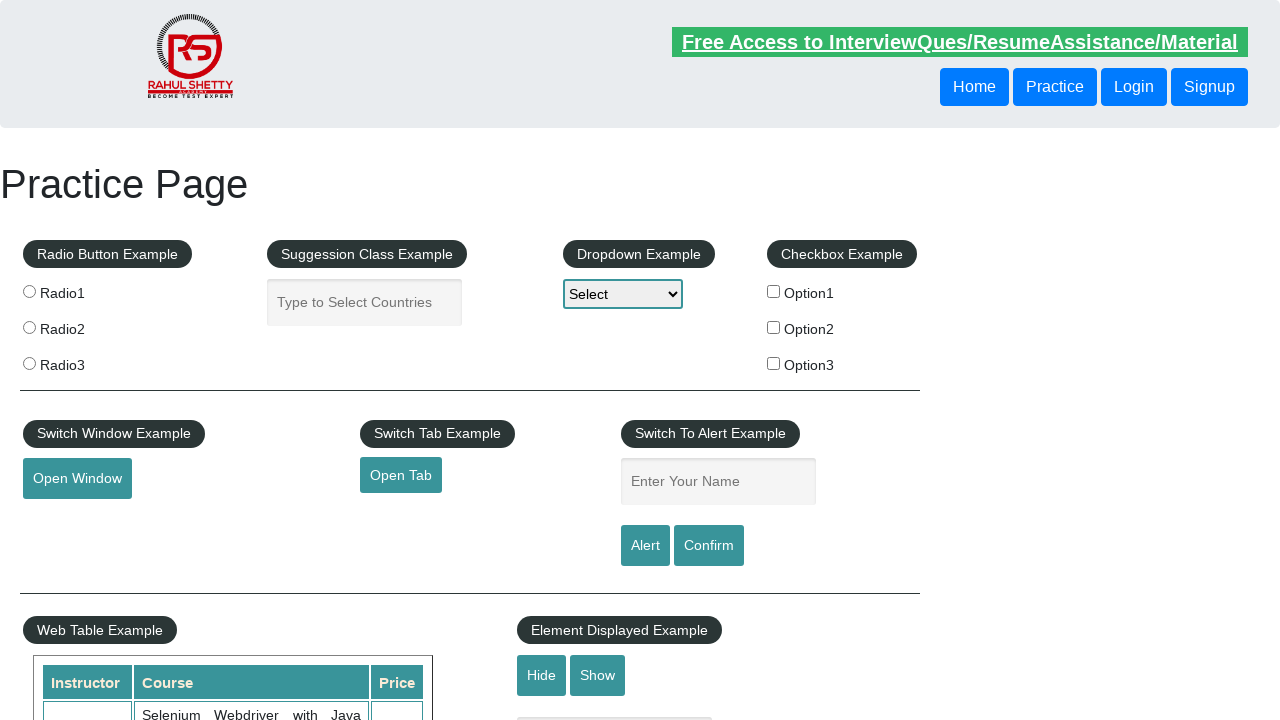

Retrieved page title for link 4: Apache JMeter - Apache JMeter™
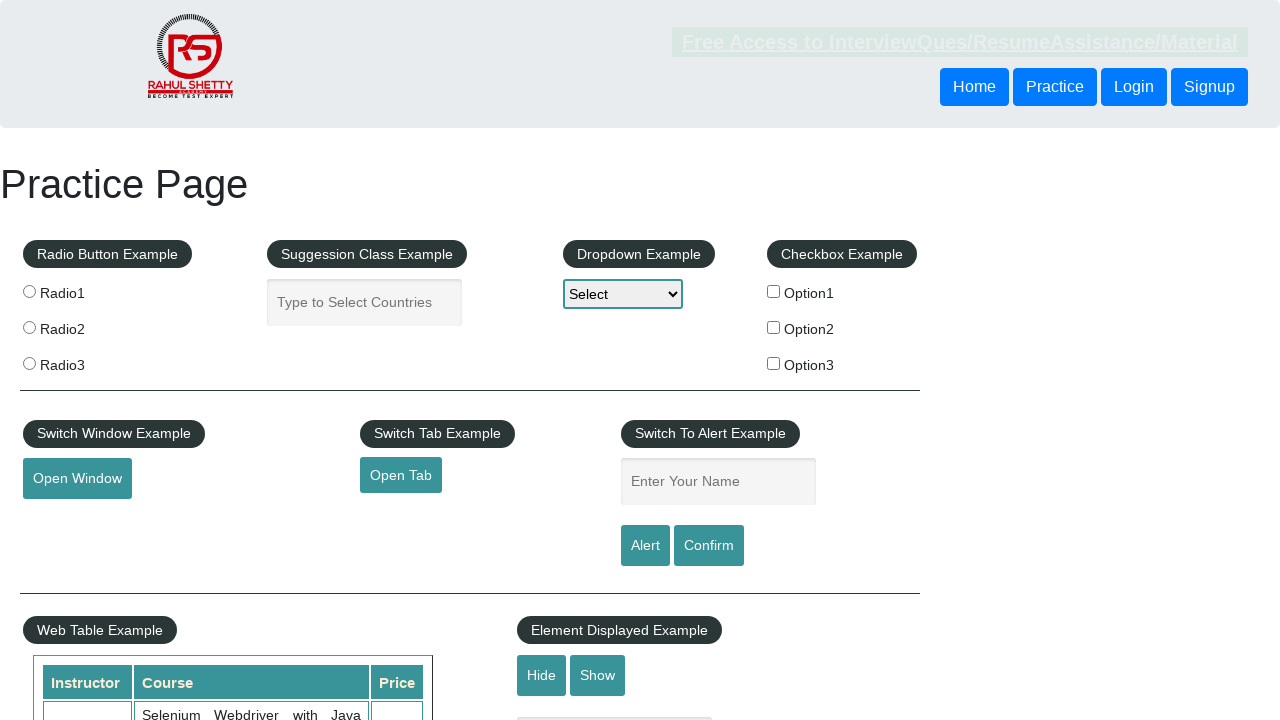

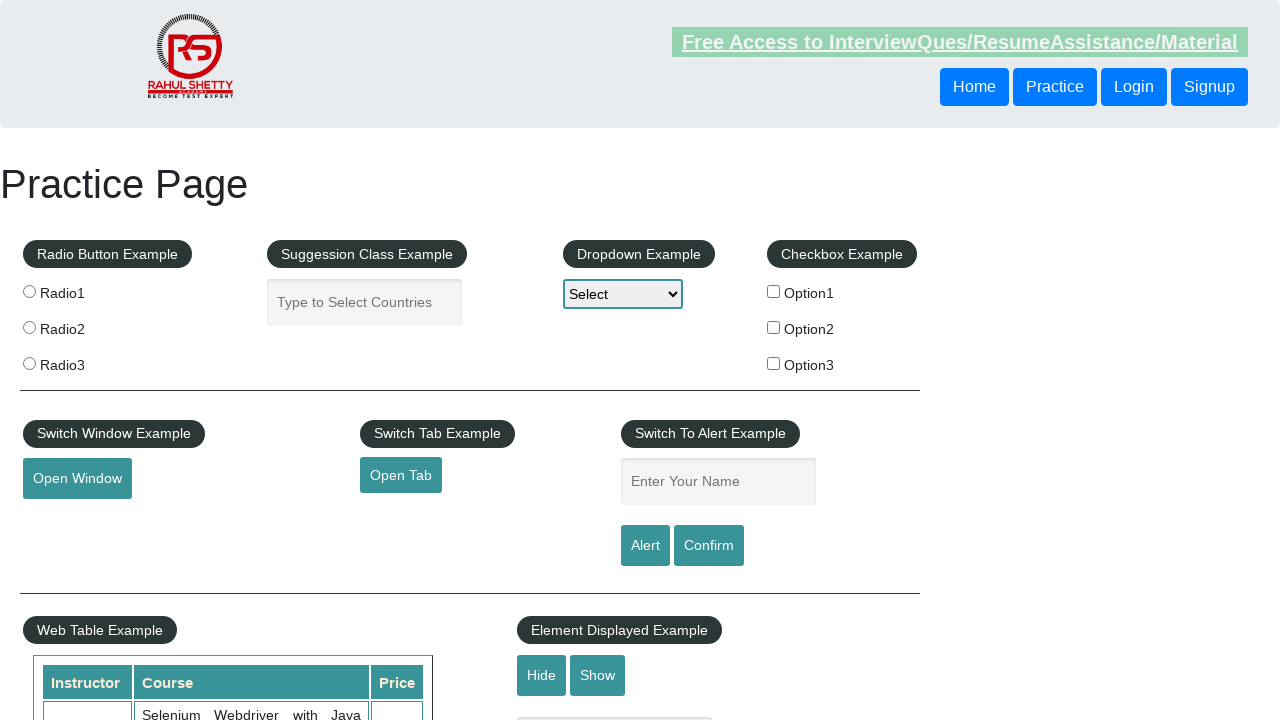